Tests student search functionality by filtering students by class/criteria, verifying search results, then clearing the search and verifying all students are displayed

Starting URL: https://material.playwrightvn.com/021-import-export.html

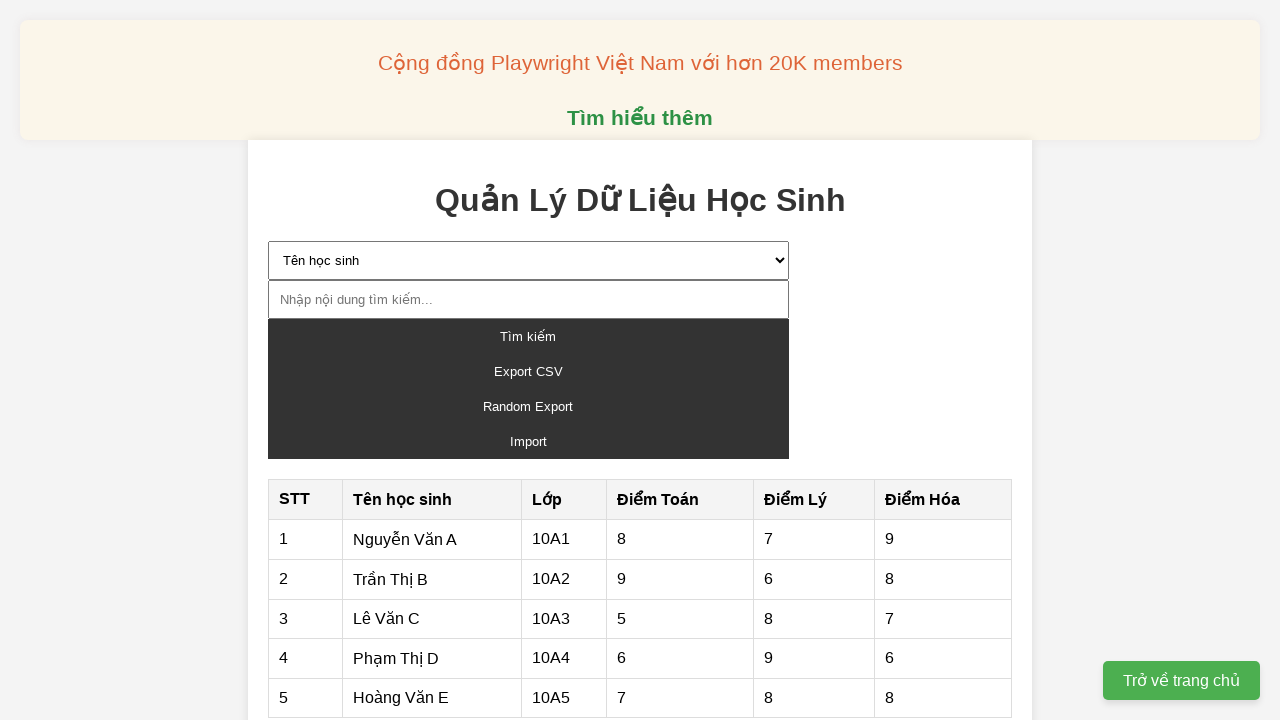

Selected 'Điểm Toán' (Math Score) from filter criteria dropdown on #filterCriteria
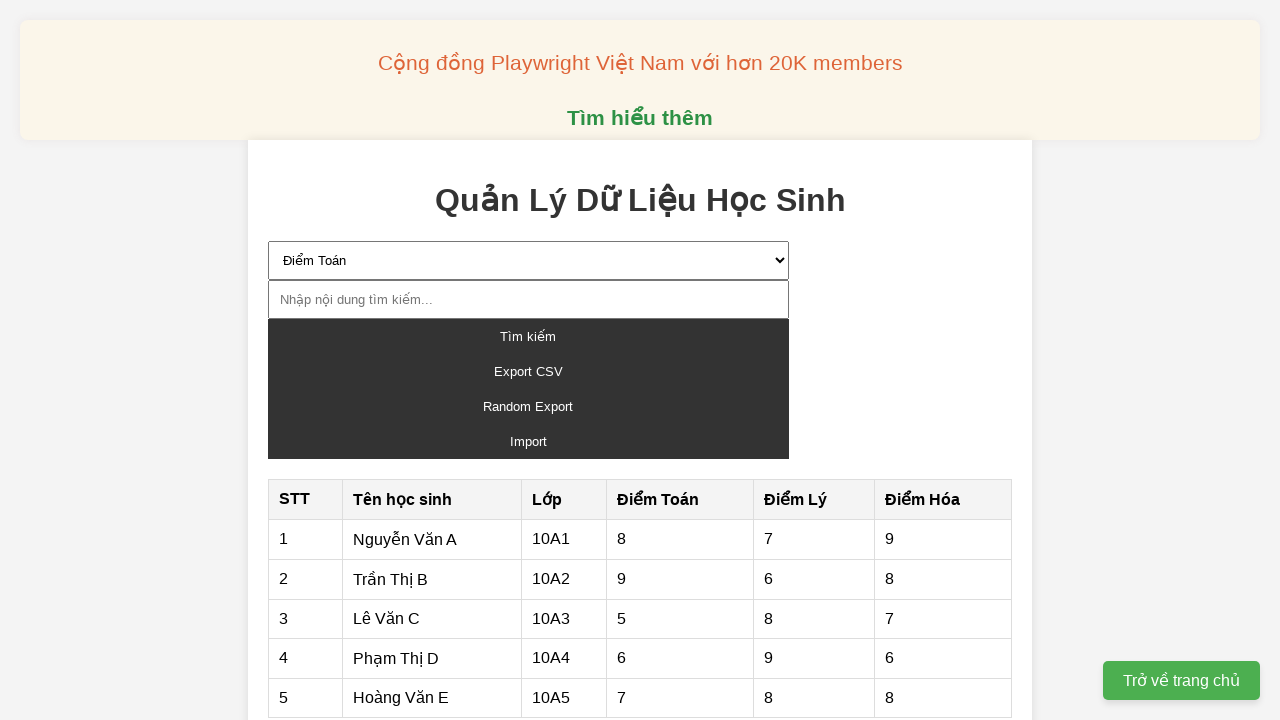

Filled search input with 'A4' class filter on #searchInput
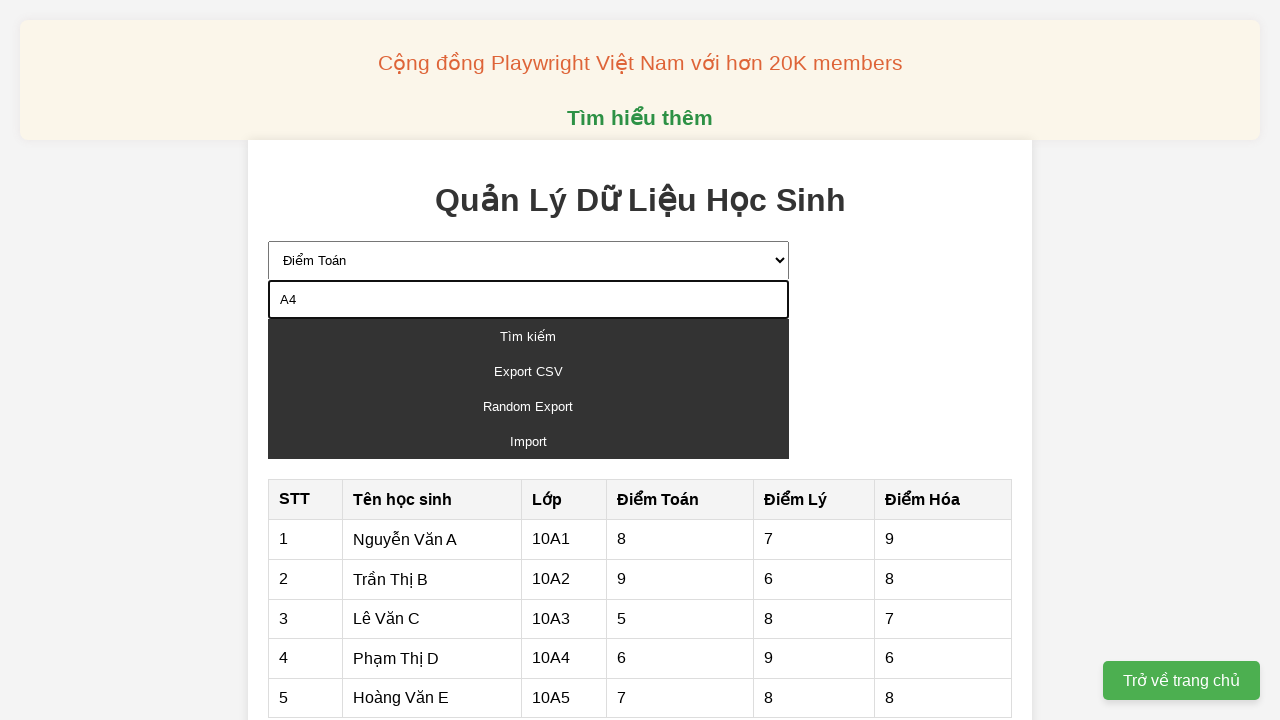

Clicked search input to trigger search at (528, 299) on #searchInput
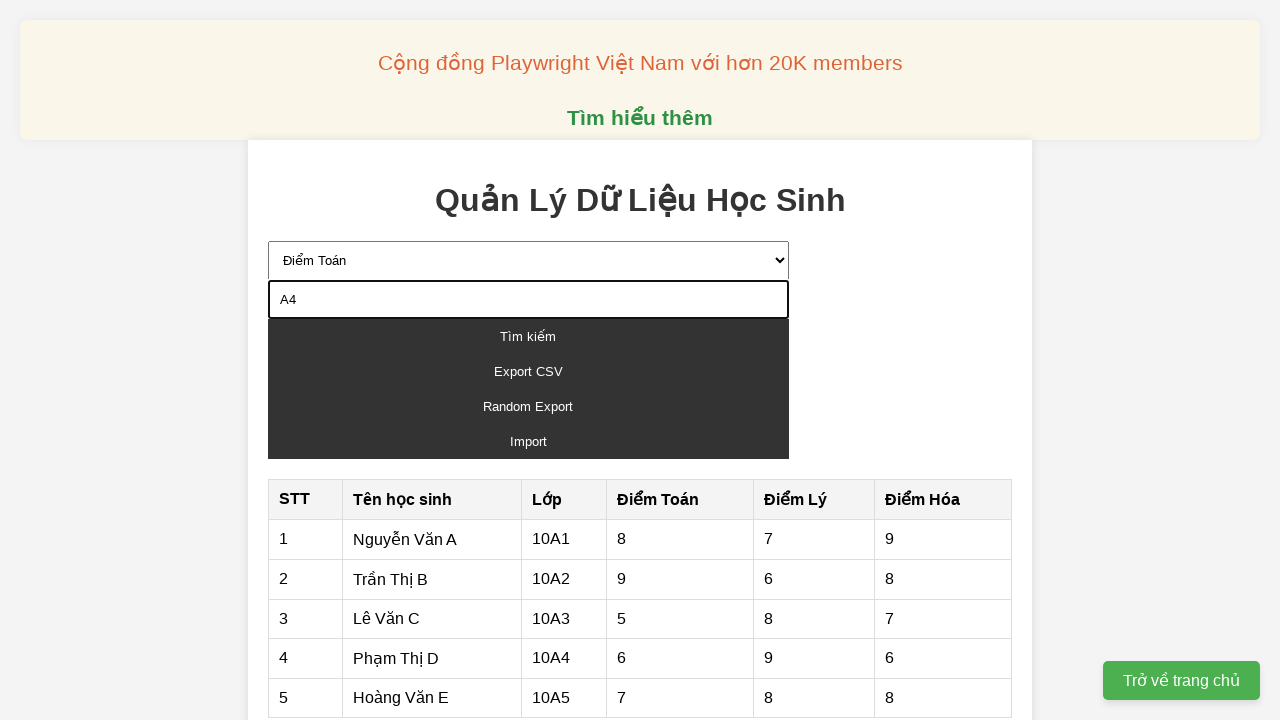

Verified search result 'Phạm Thị D' is displayed
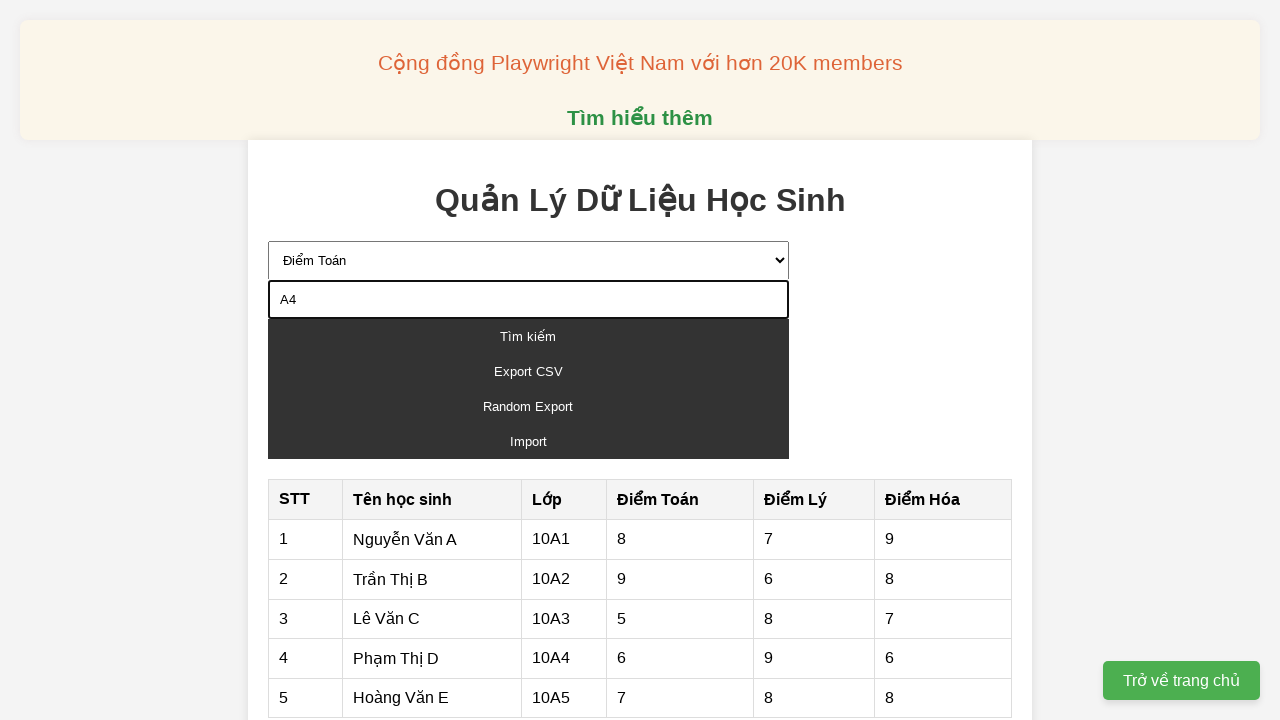

Cleared search input field on #searchInput
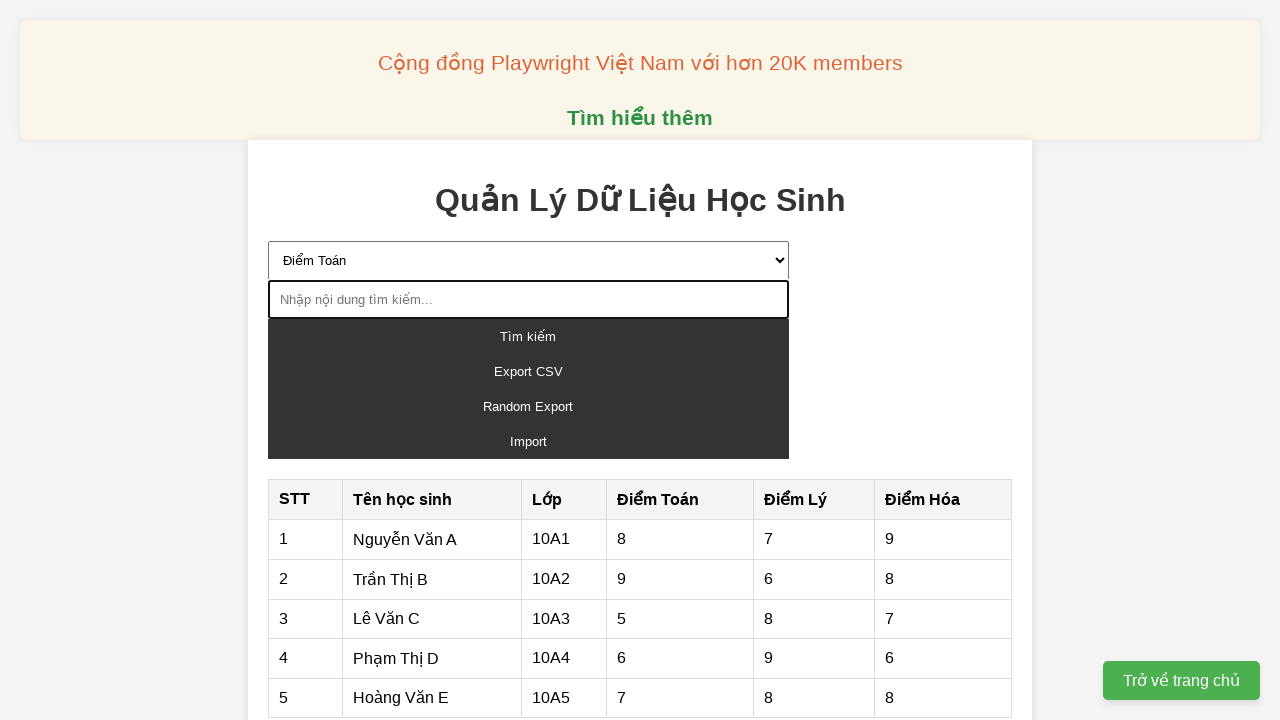

Clicked search input to trigger search with empty filter at (528, 299) on #searchInput
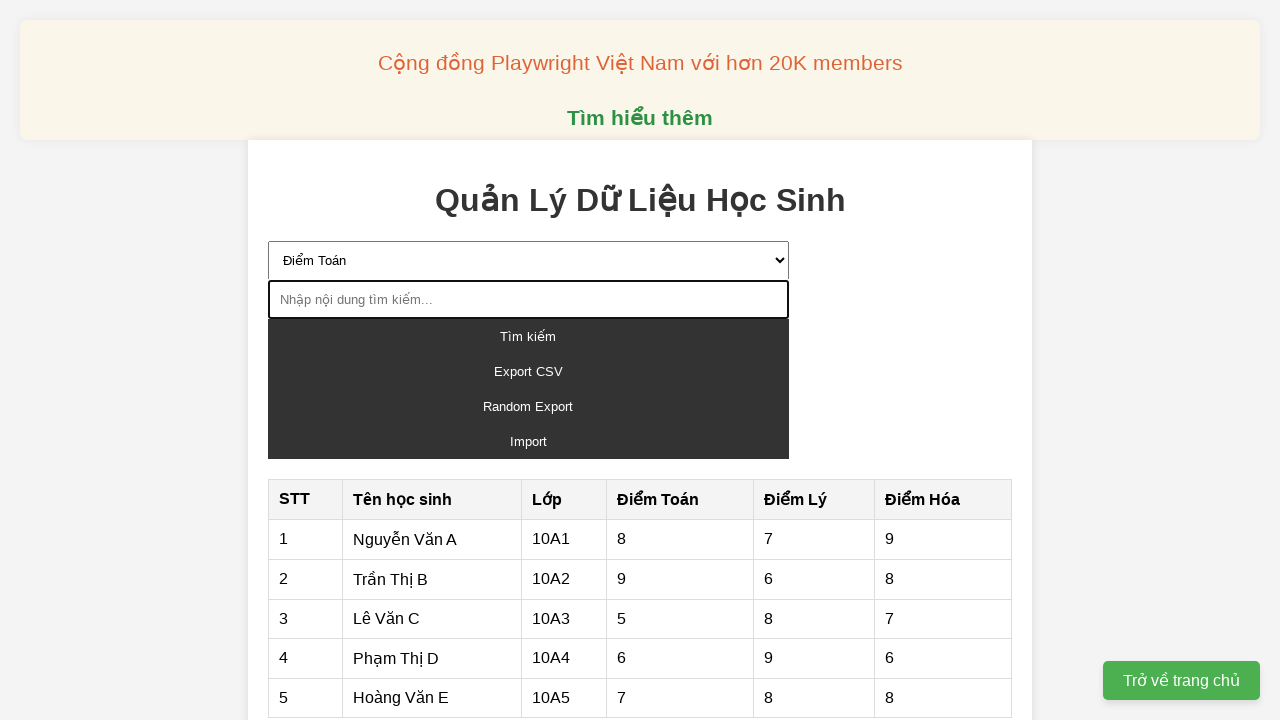

Verified student 'Nguyễn Văn A' is displayed in the table
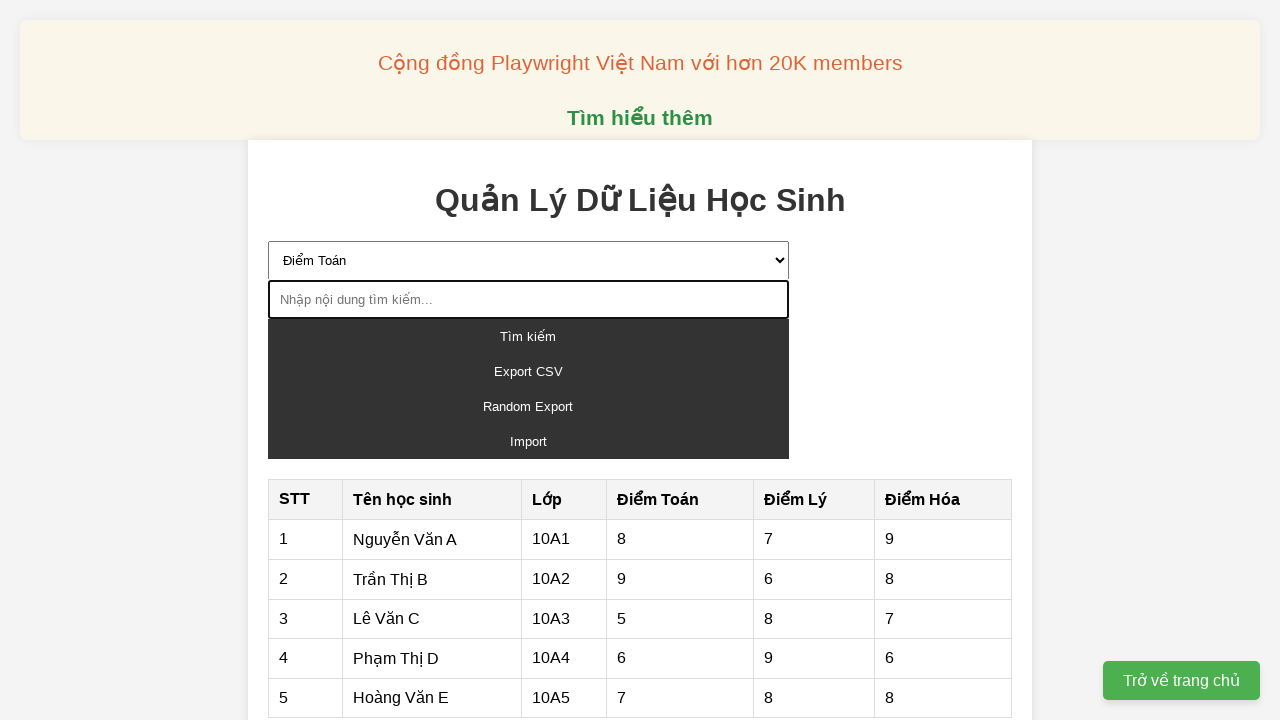

Verified student 'Trần Thị B' is displayed in the table
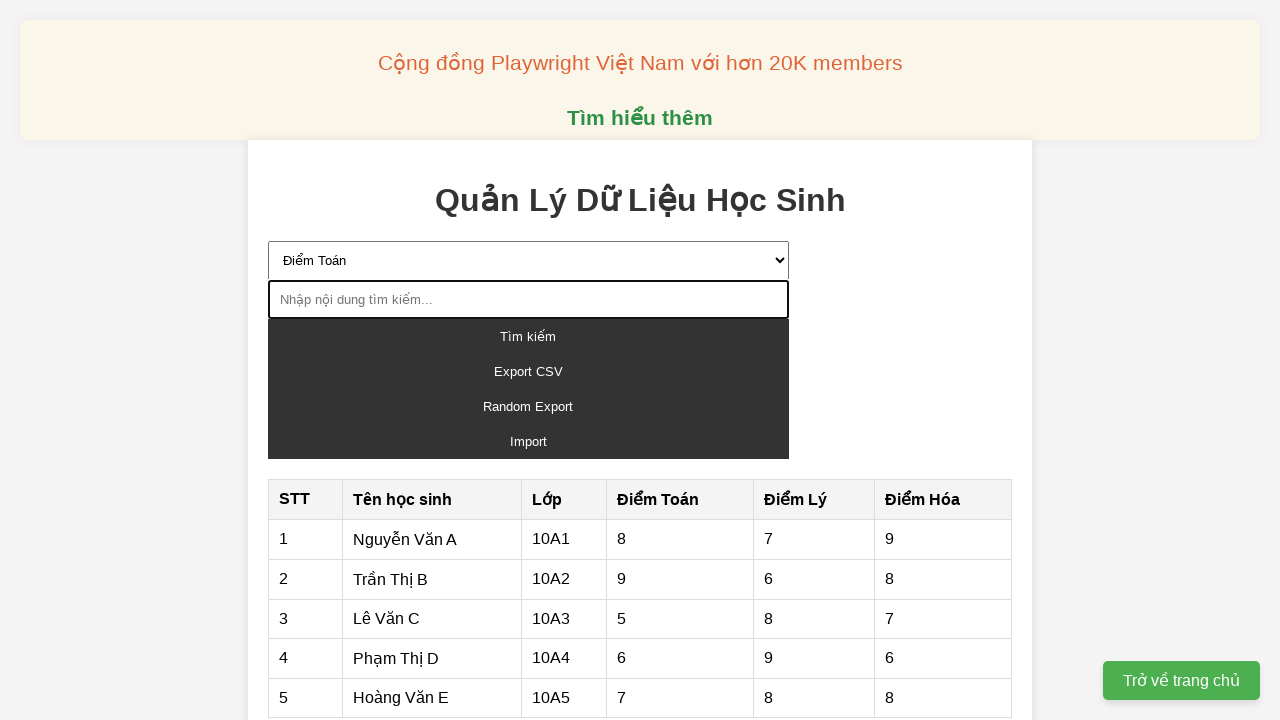

Verified student 'Lê Văn C' is displayed in the table
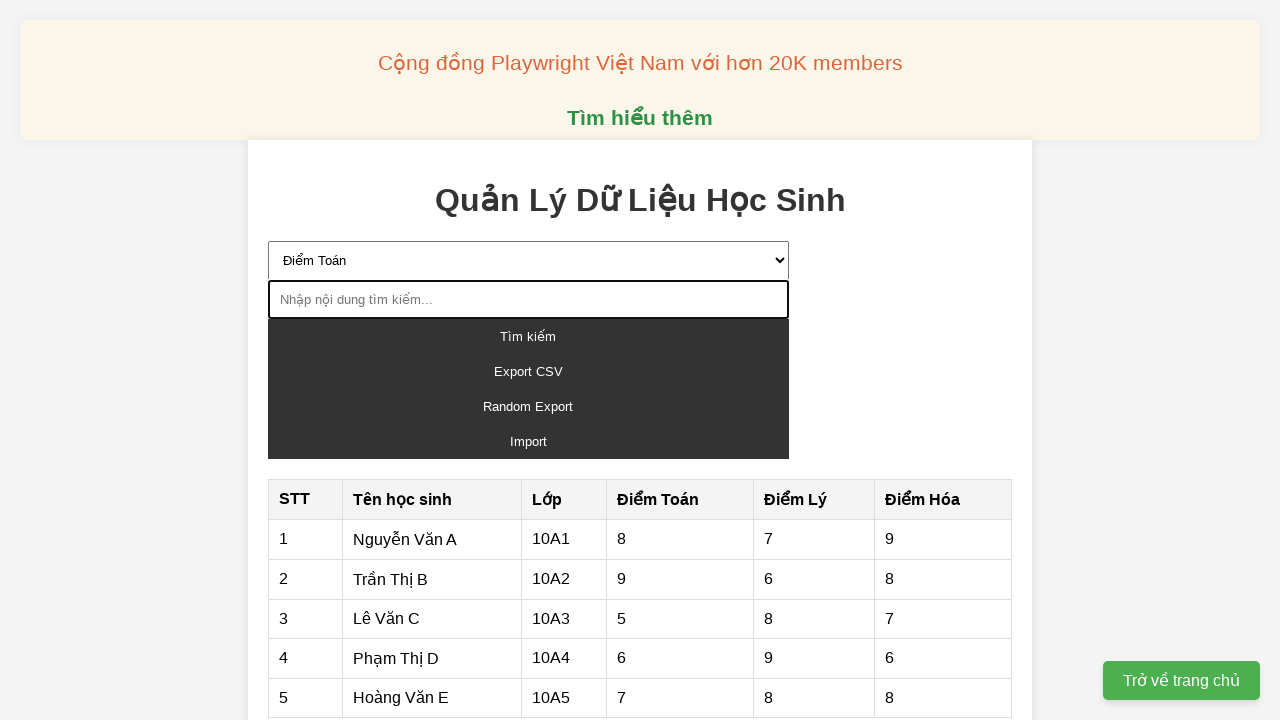

Verified student 'Phạm Thị D' is displayed in the table
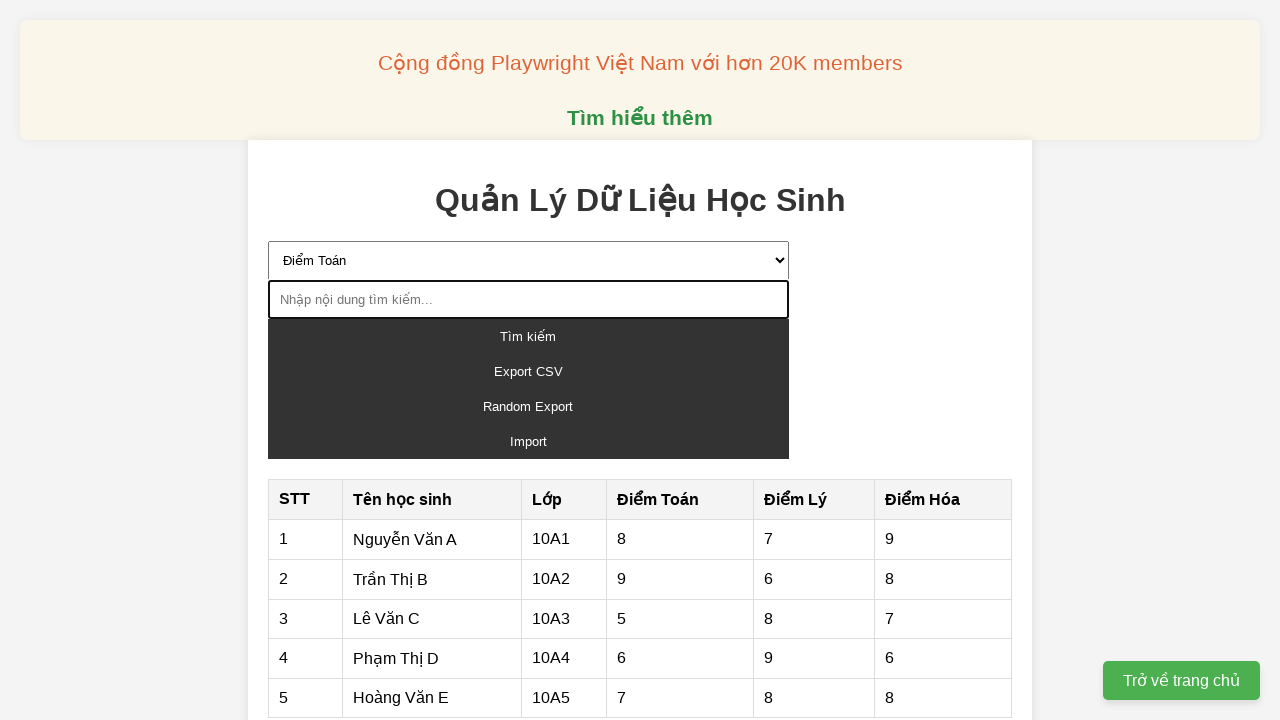

Verified student 'Hoàng Văn E' is displayed in the table
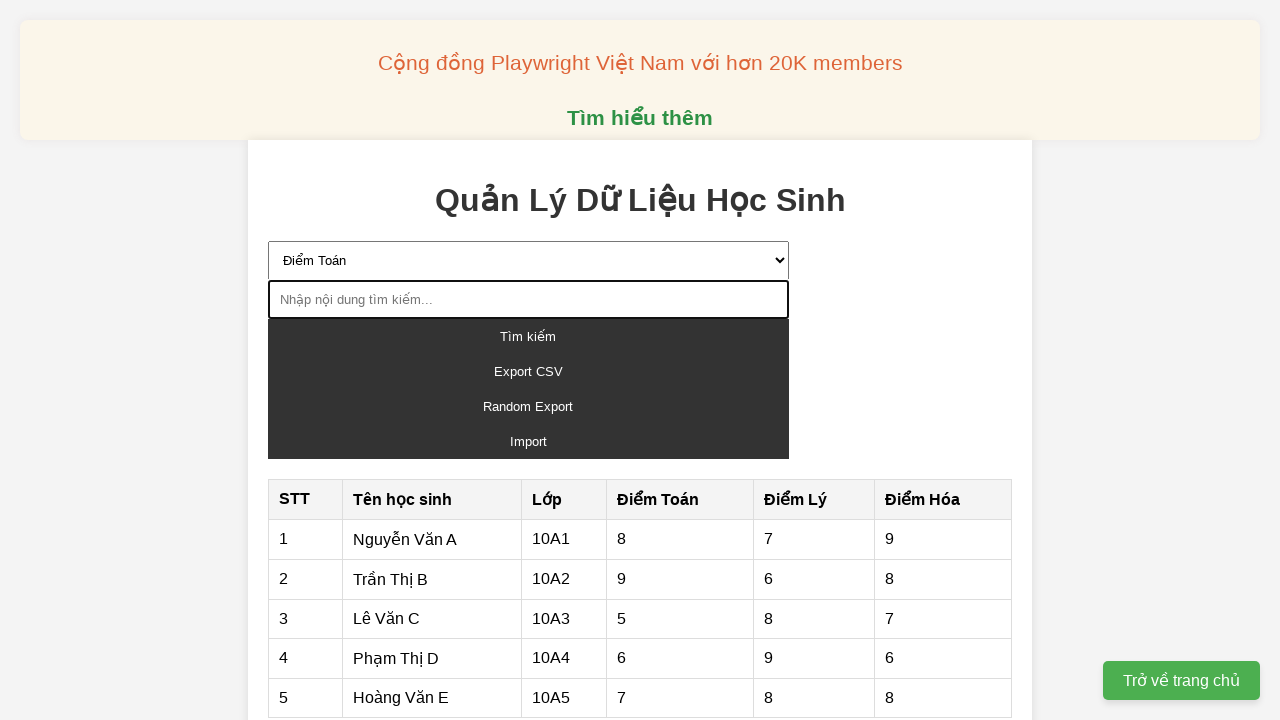

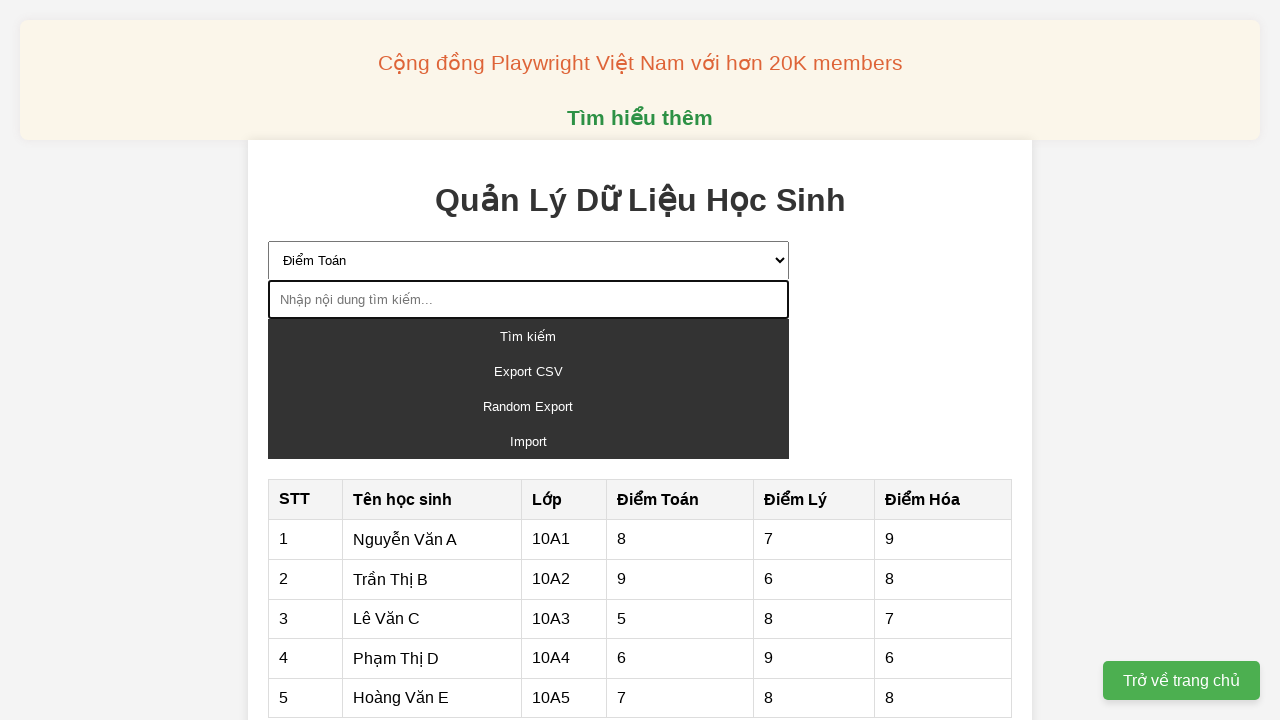